Tests the Python.org search functionality by searching for "pycon" and verifying results are returned

Starting URL: http://www.python.org

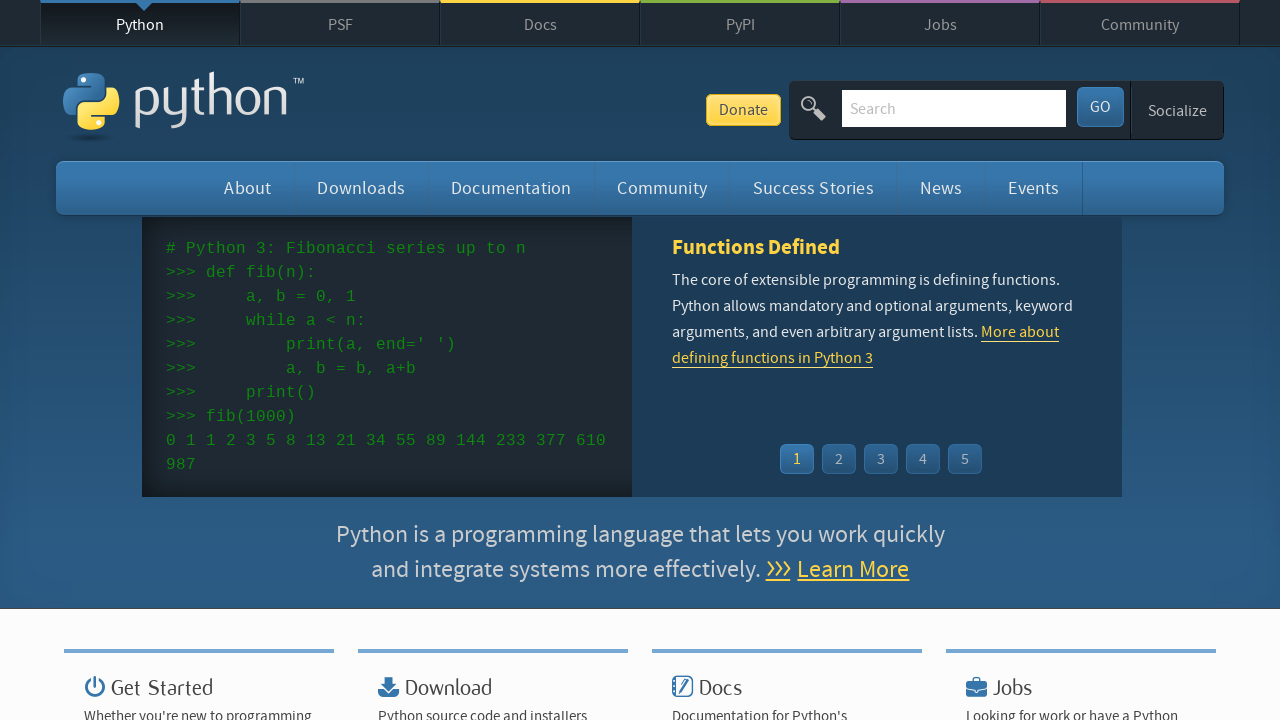

Waited for page to load (domcontentloaded)
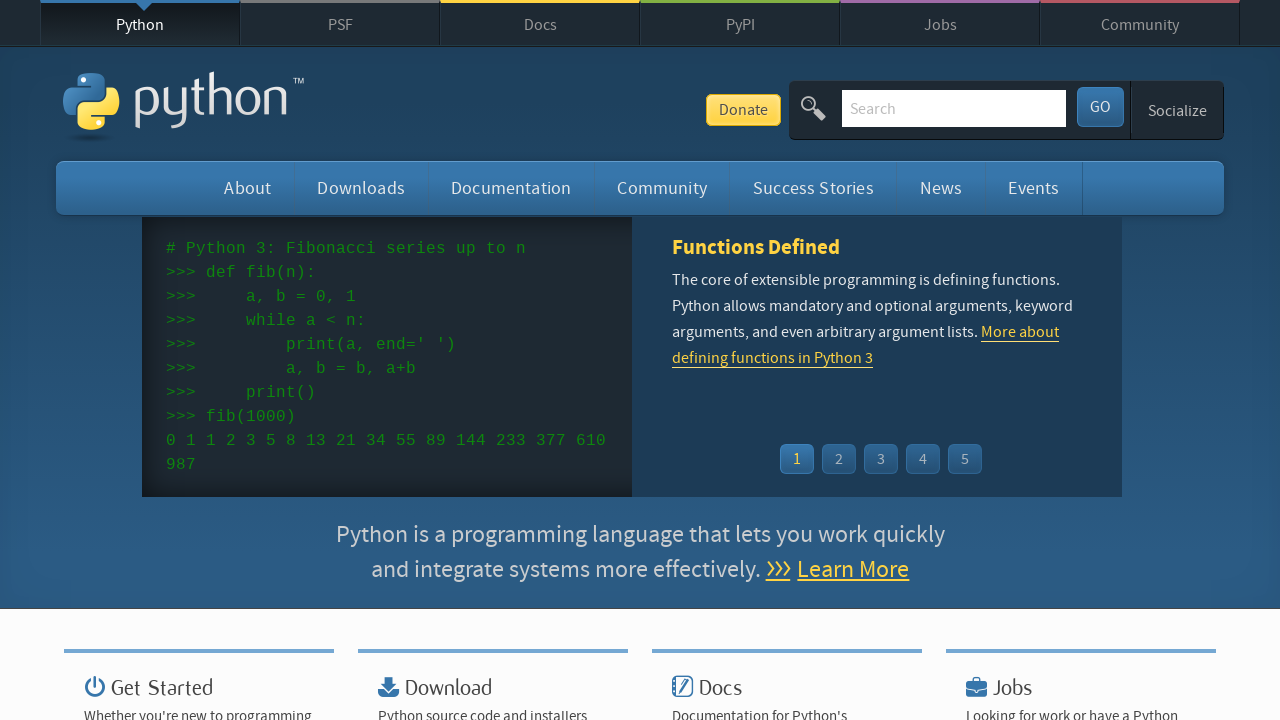

Filled search field with 'pycon' on input[name='q']
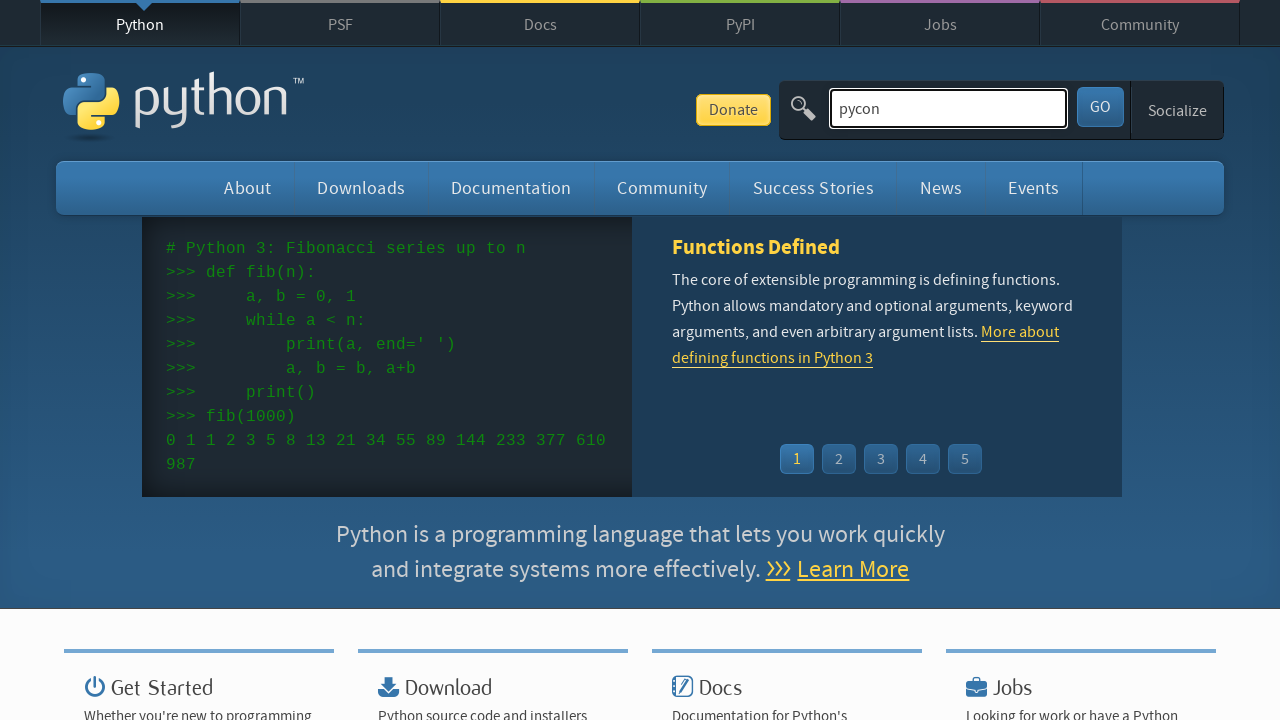

Pressed Enter to submit search for 'pycon' on input[name='q']
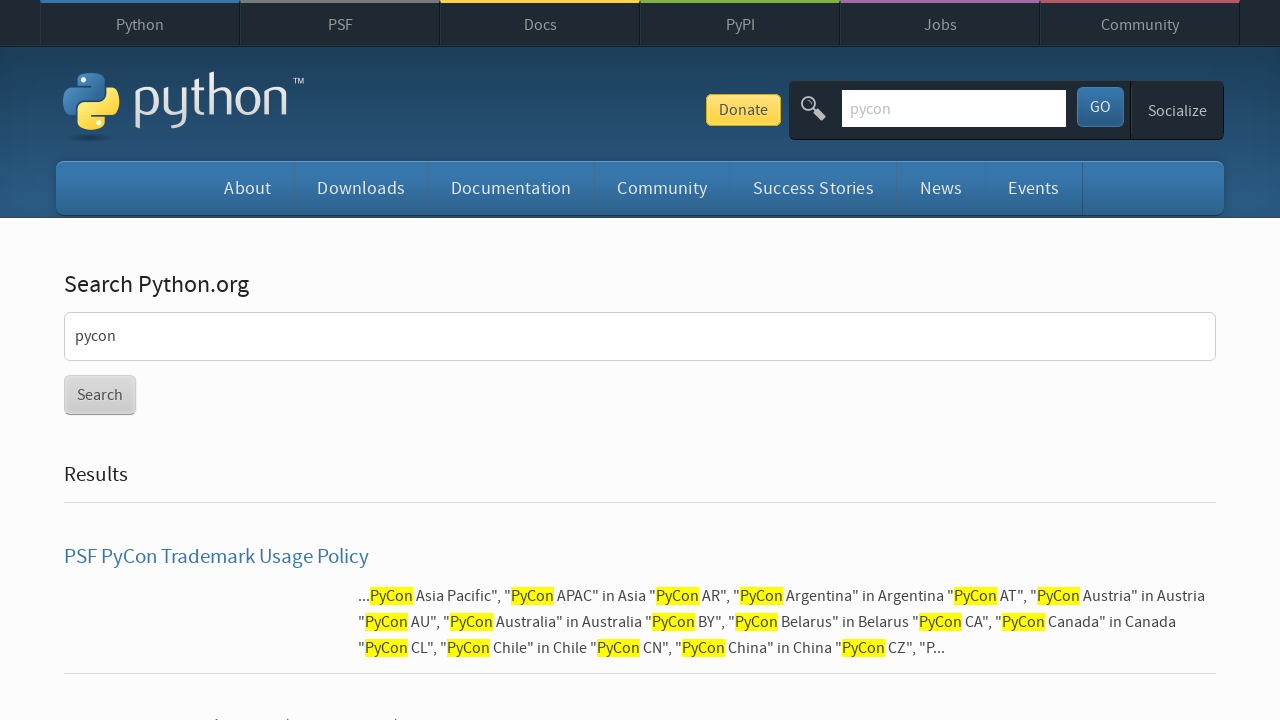

Search results loaded successfully
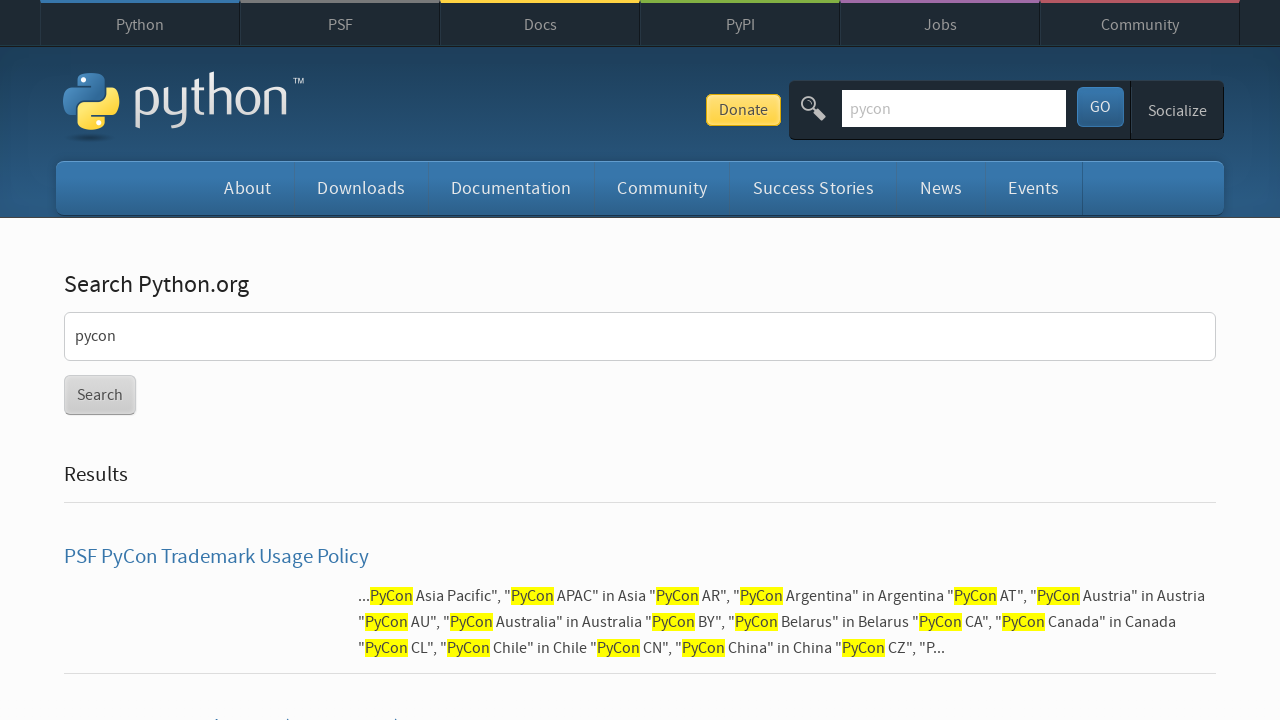

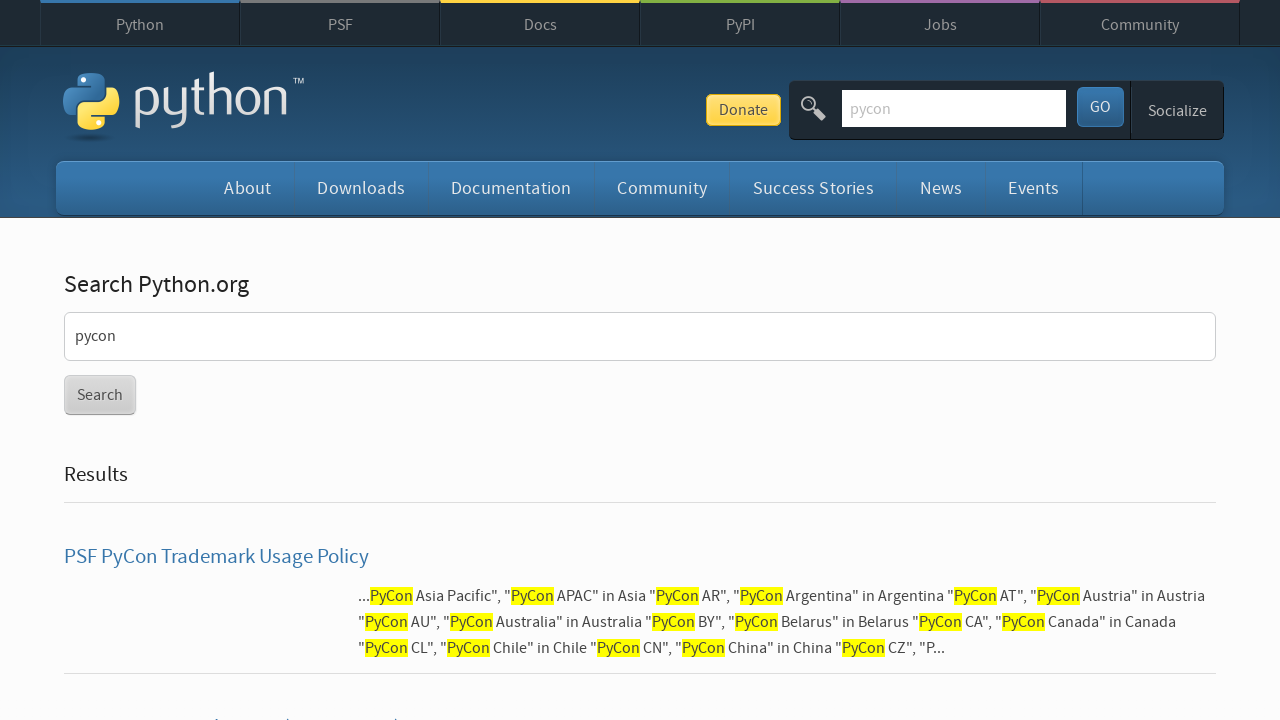